Tests radio button selection functionality by clicking through three different radio buttons using various selector strategies (id, CSS, and XPath)

Starting URL: https://formy-project.herokuapp.com/radiobutton

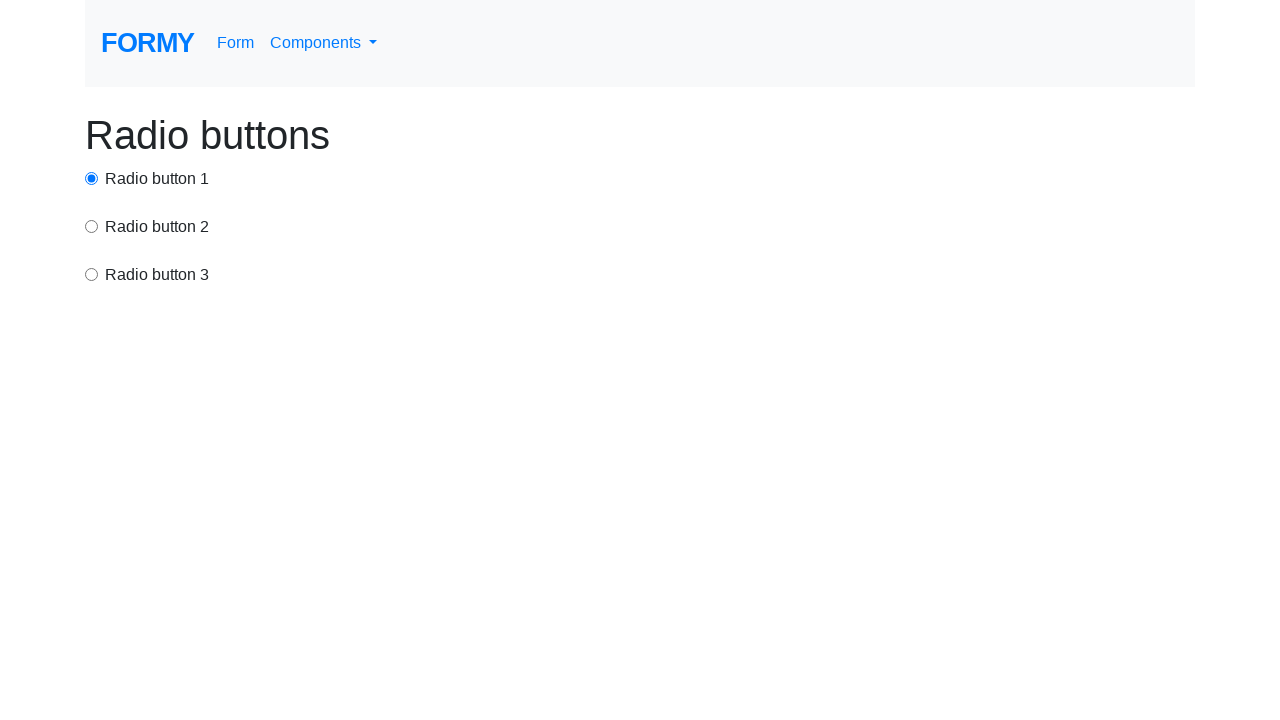

Clicked radio button 1 using id selector at (92, 178) on #radio-button-1
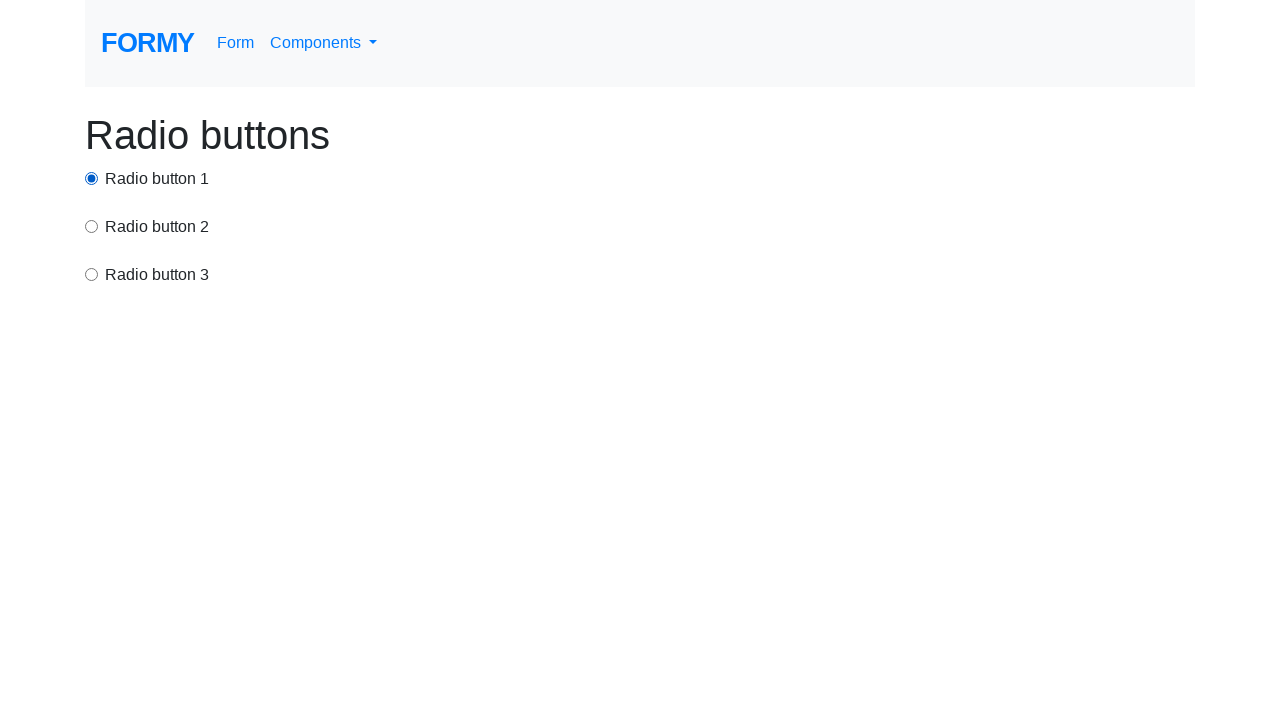

Clicked radio button 2 using CSS selector at (92, 226) on input[value='option2']
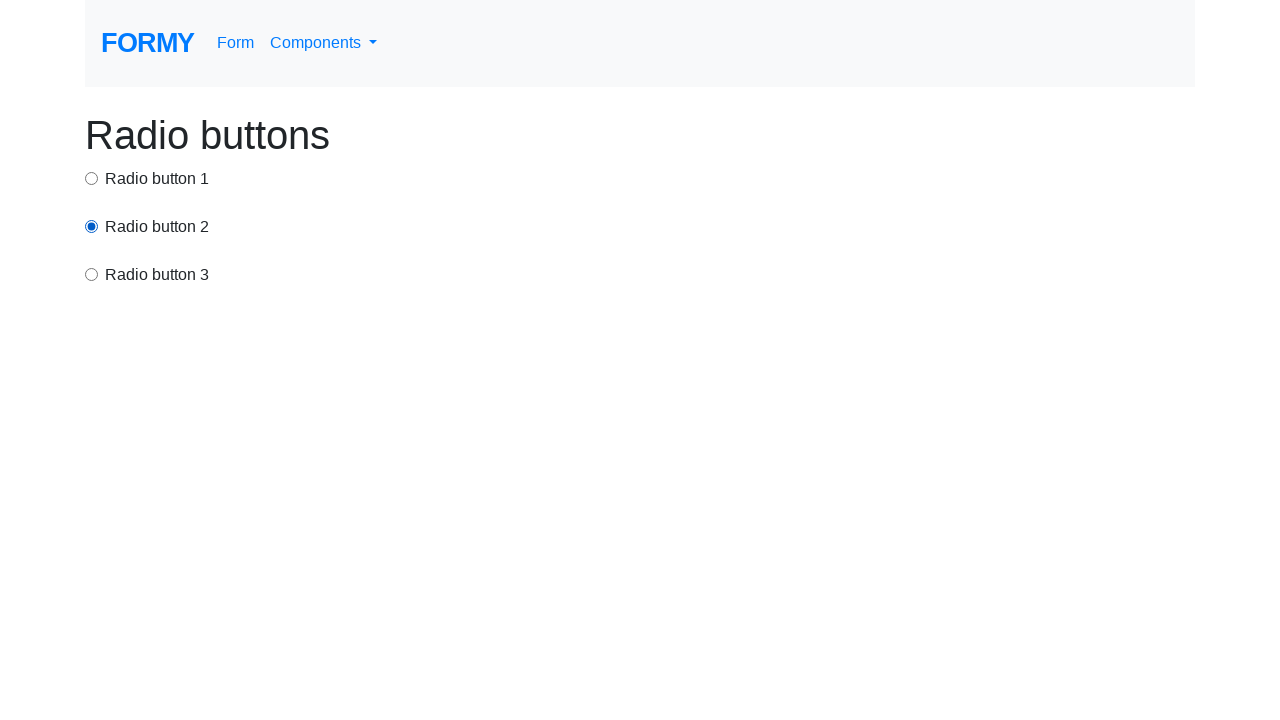

Clicked radio button 3 using XPath selector at (92, 274) on xpath=//label[contains(text(), 'Radio button 3')]//preceding-sibling::input
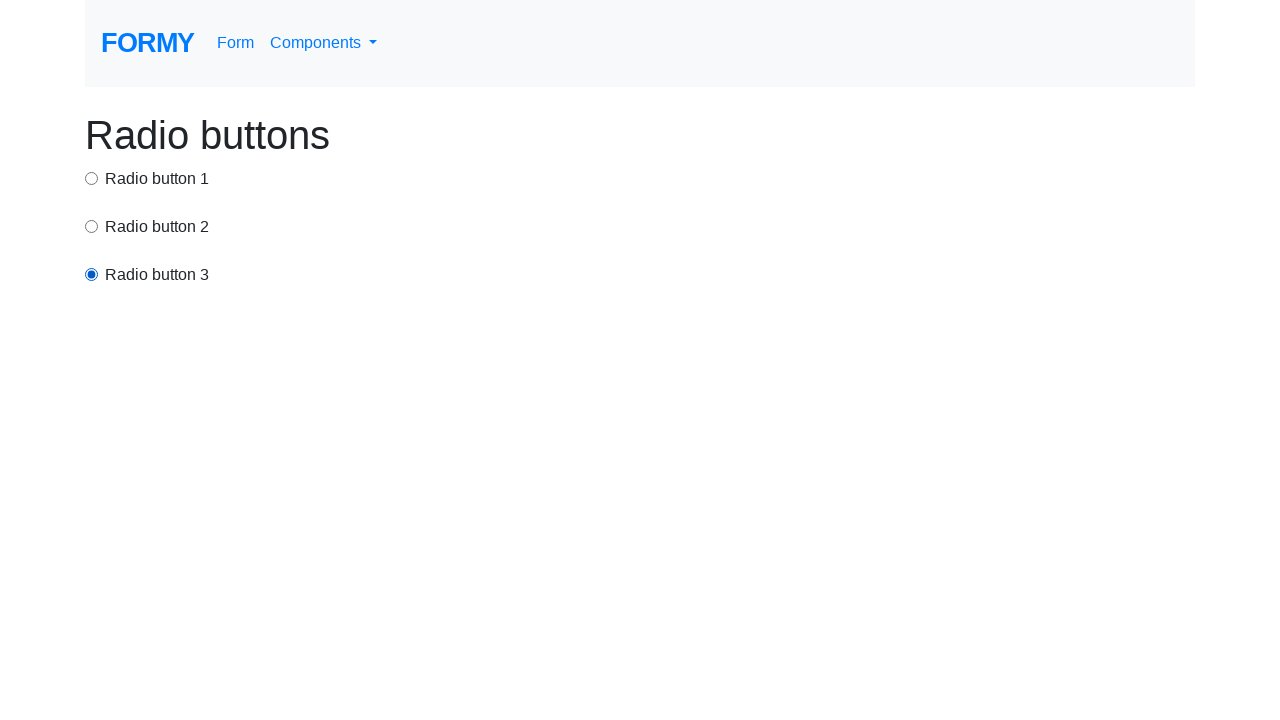

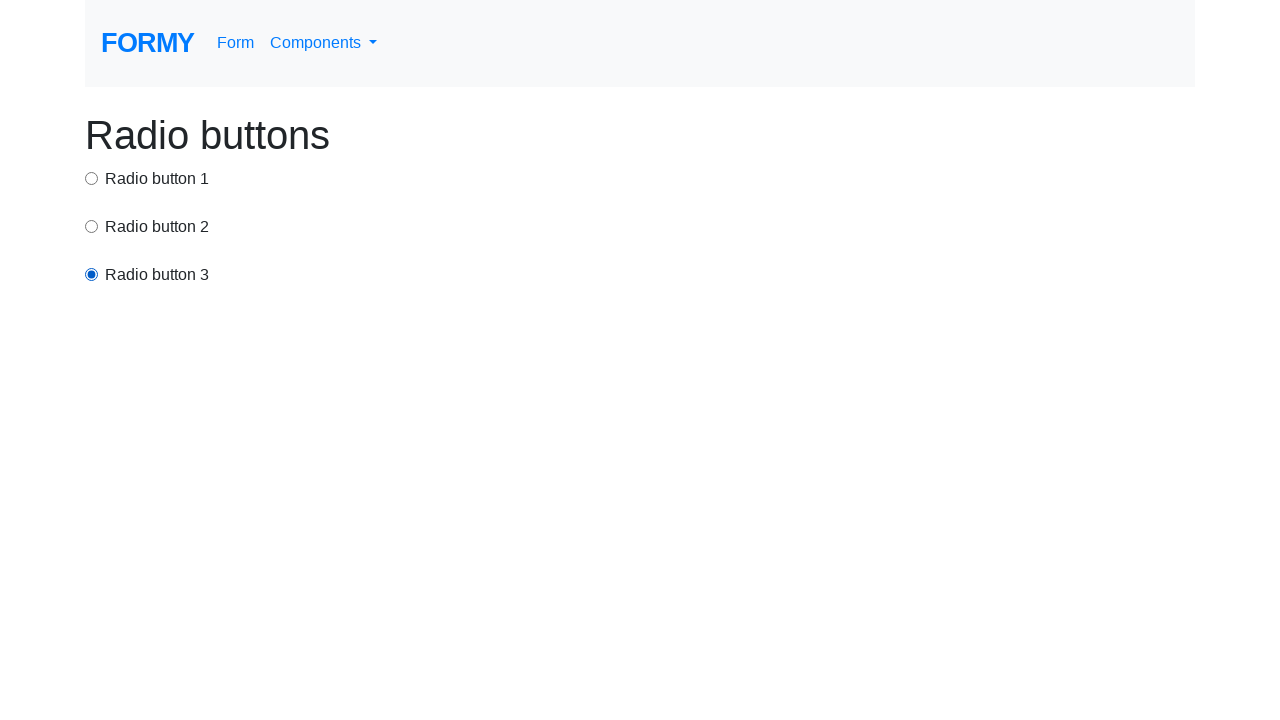